Tests that todo data persists after page reload, including completion state.

Starting URL: https://demo.playwright.dev/todomvc

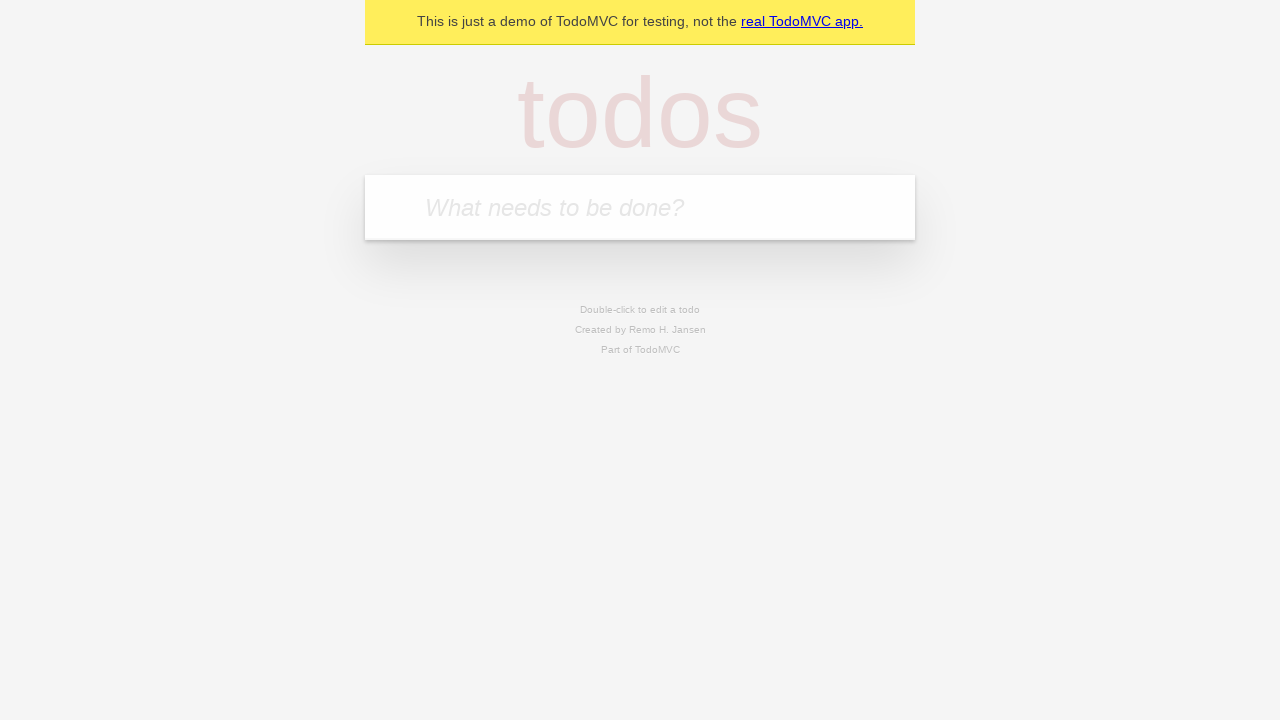

Located the todo input field
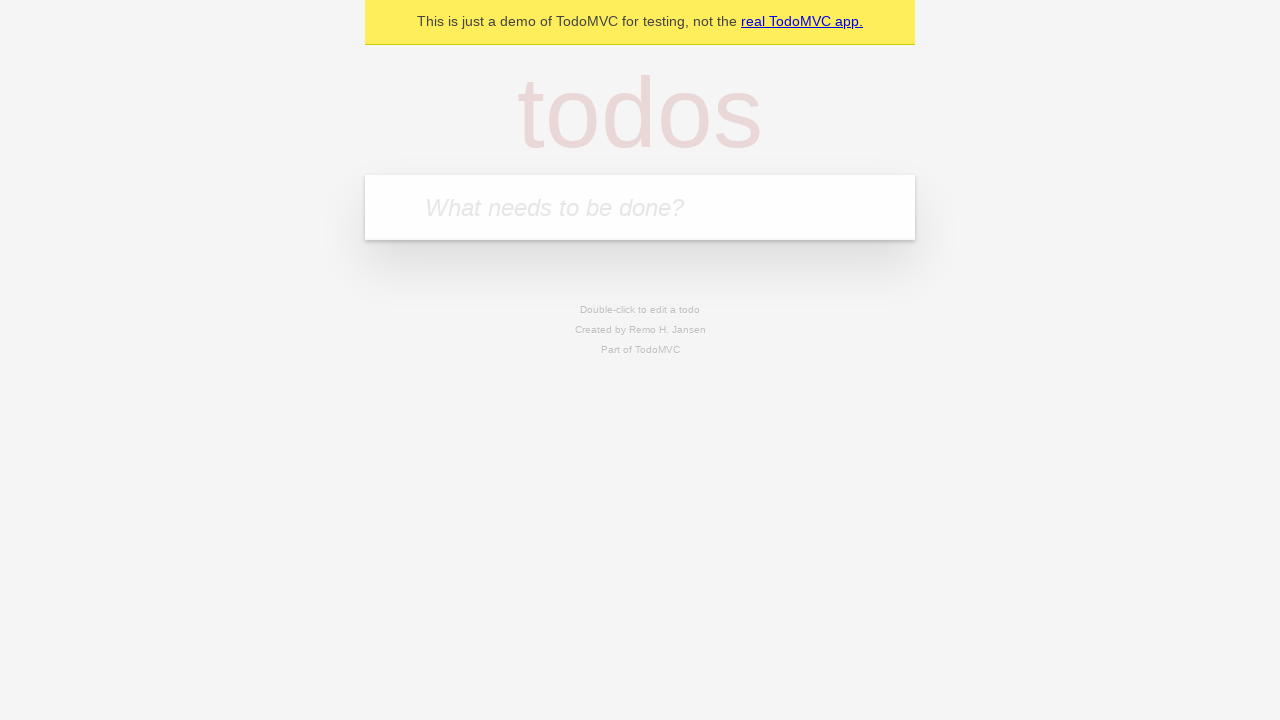

Filled first todo: 'buy some cheese' on internal:attr=[placeholder="What needs to be done?"i]
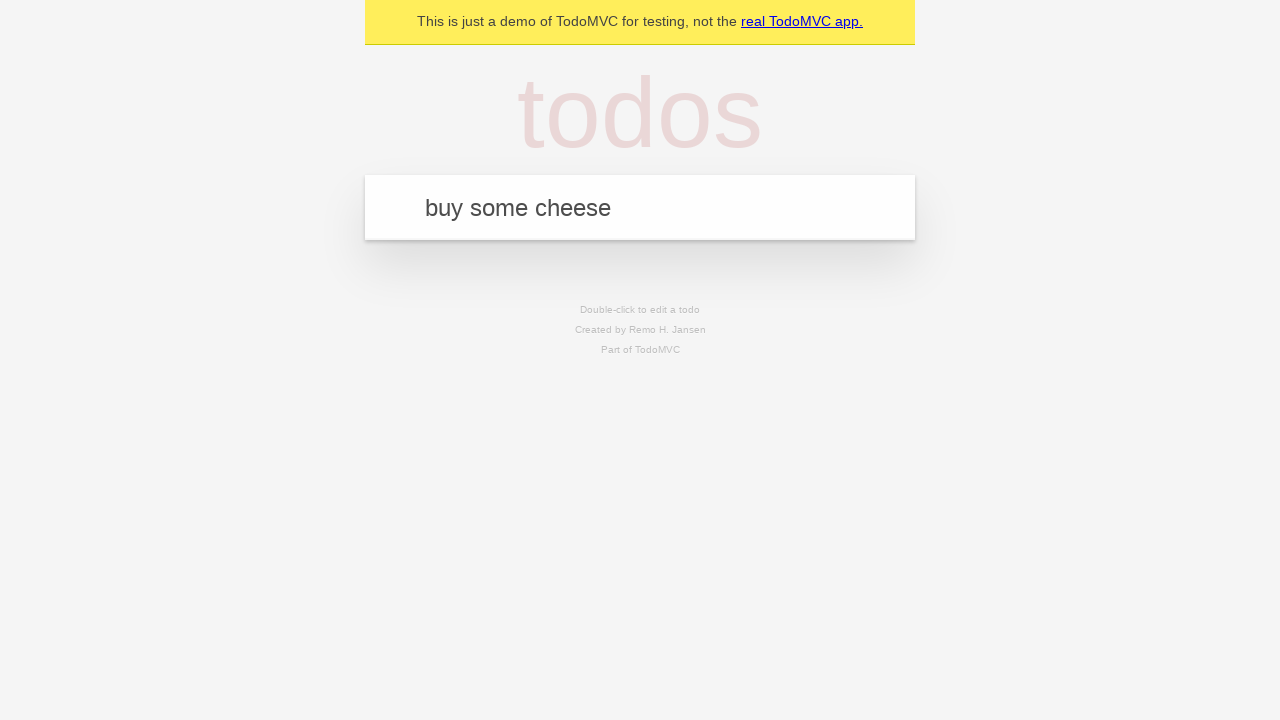

Pressed Enter to add first todo on internal:attr=[placeholder="What needs to be done?"i]
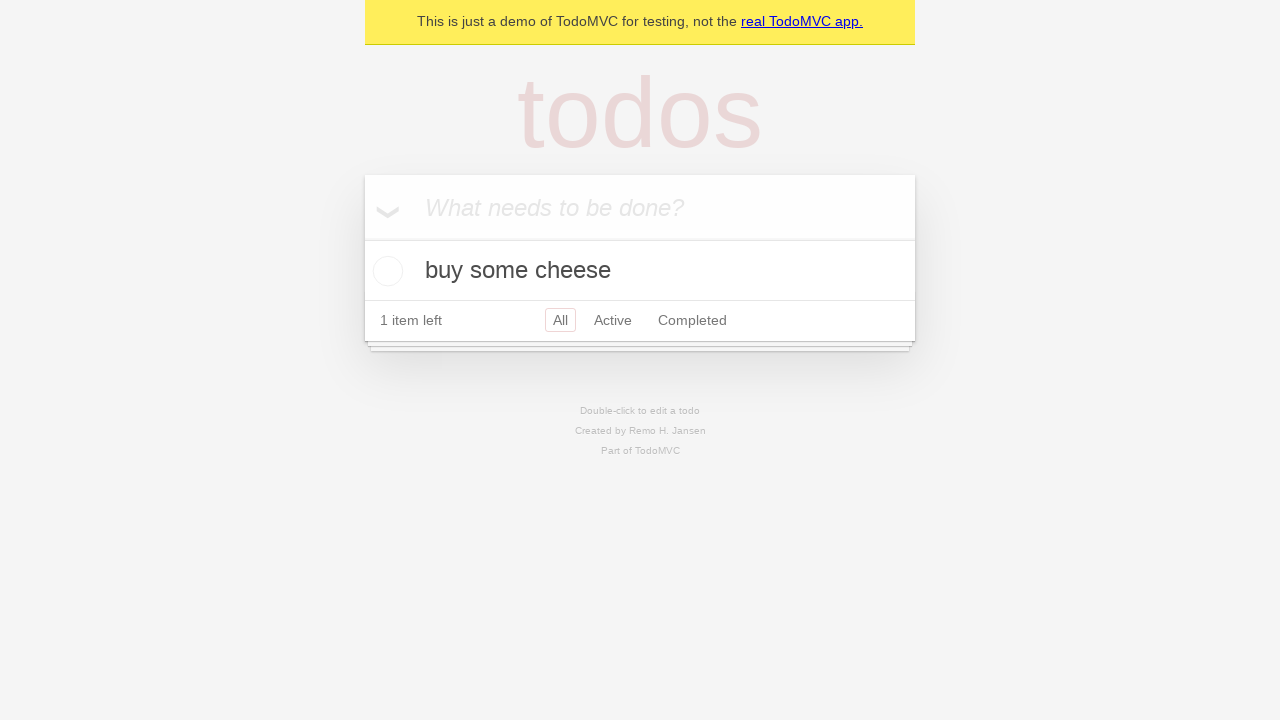

Filled second todo: 'feed the cat' on internal:attr=[placeholder="What needs to be done?"i]
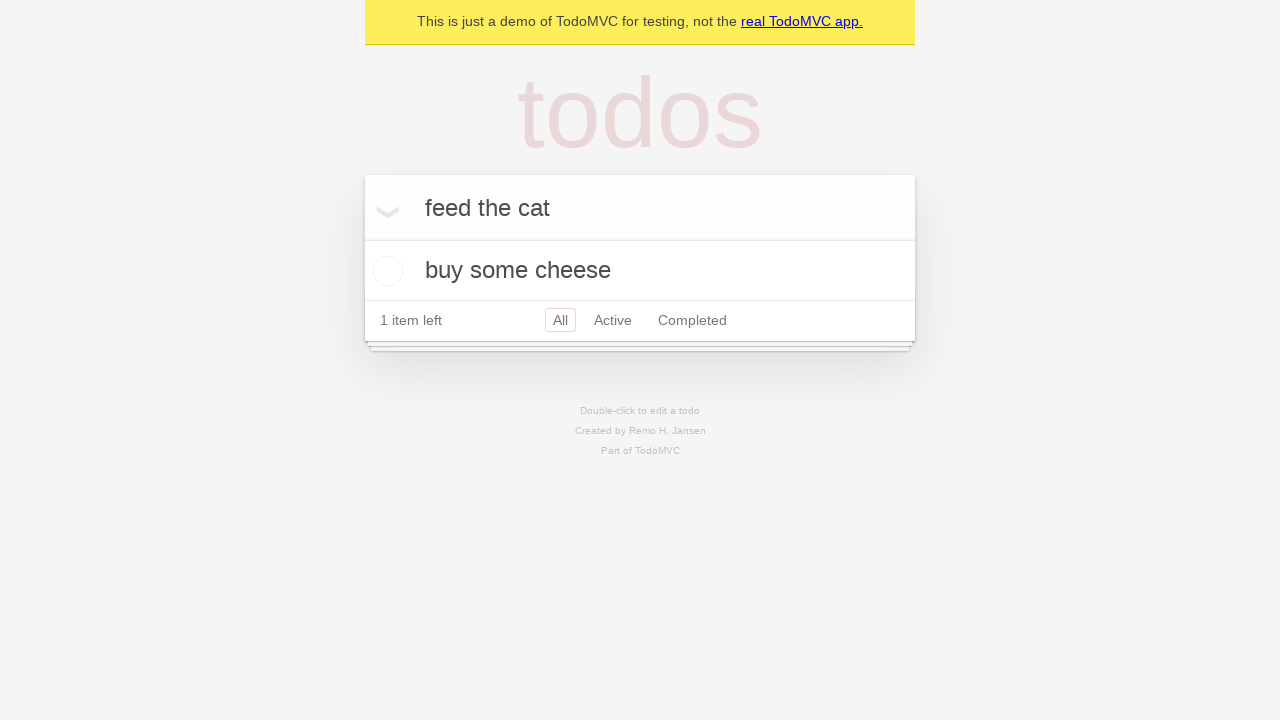

Pressed Enter to add second todo on internal:attr=[placeholder="What needs to be done?"i]
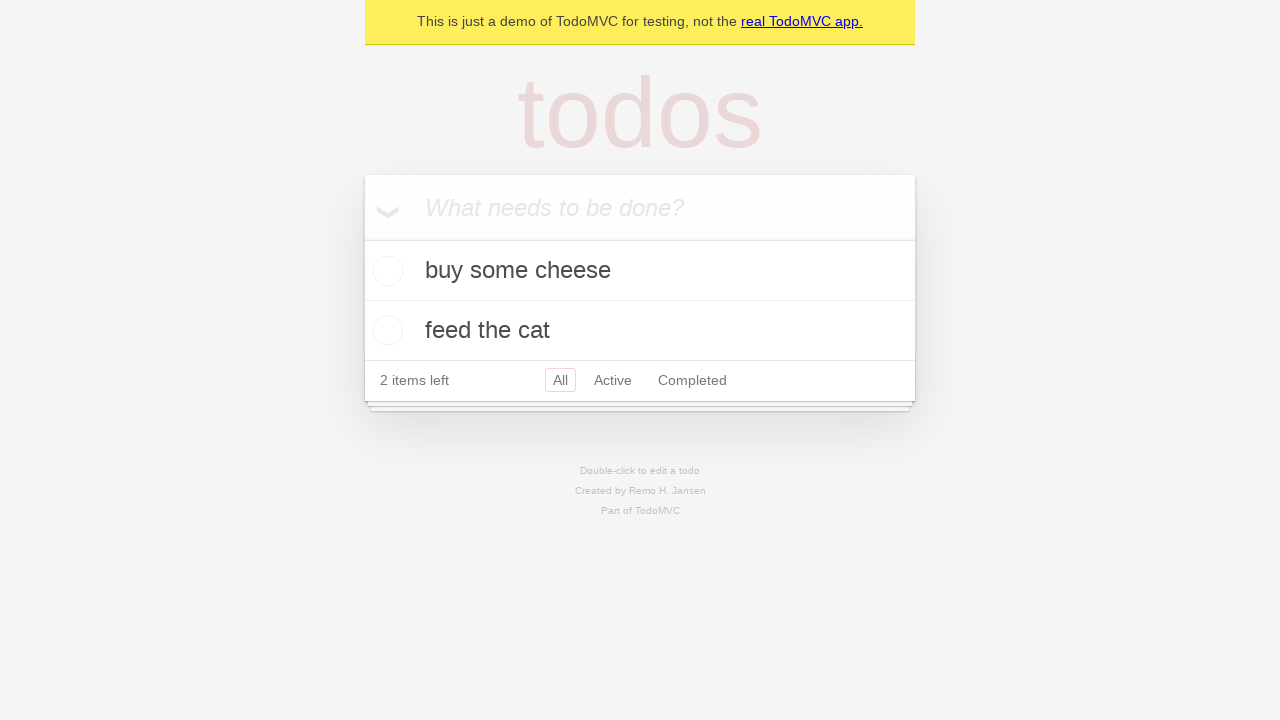

Waited for second todo item to appear
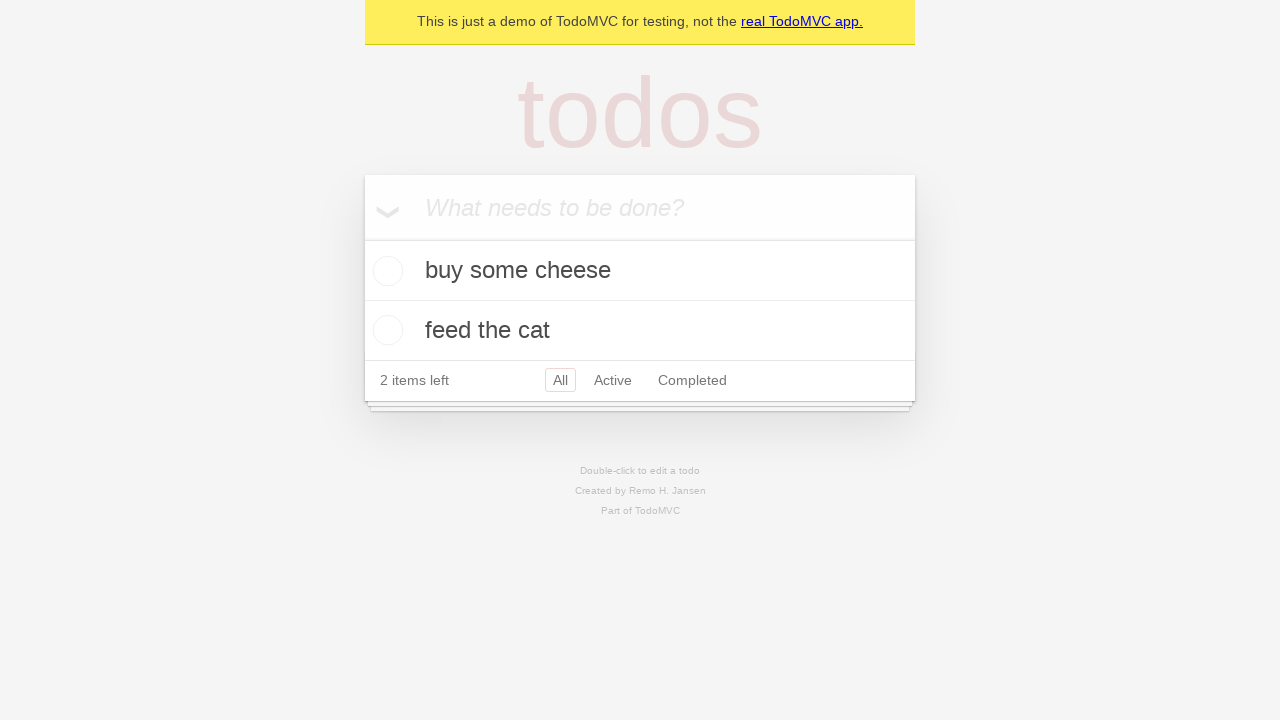

Located all todo items
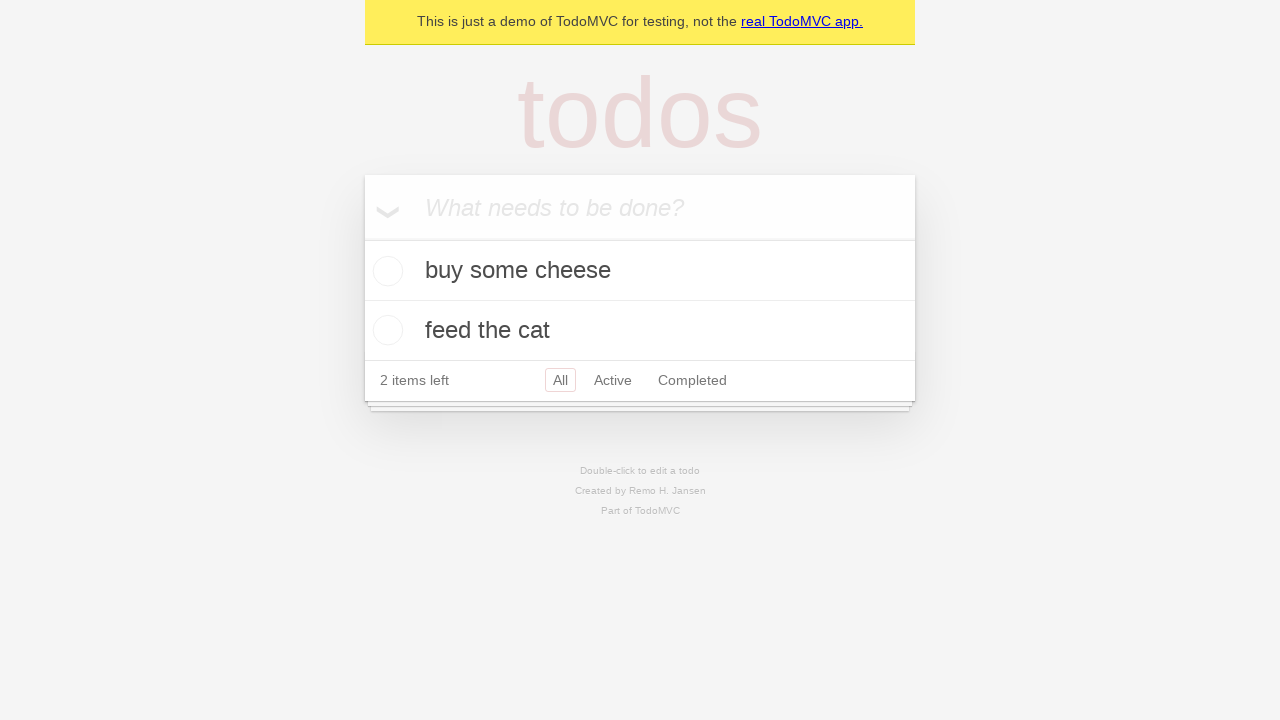

Located checkbox for first todo item
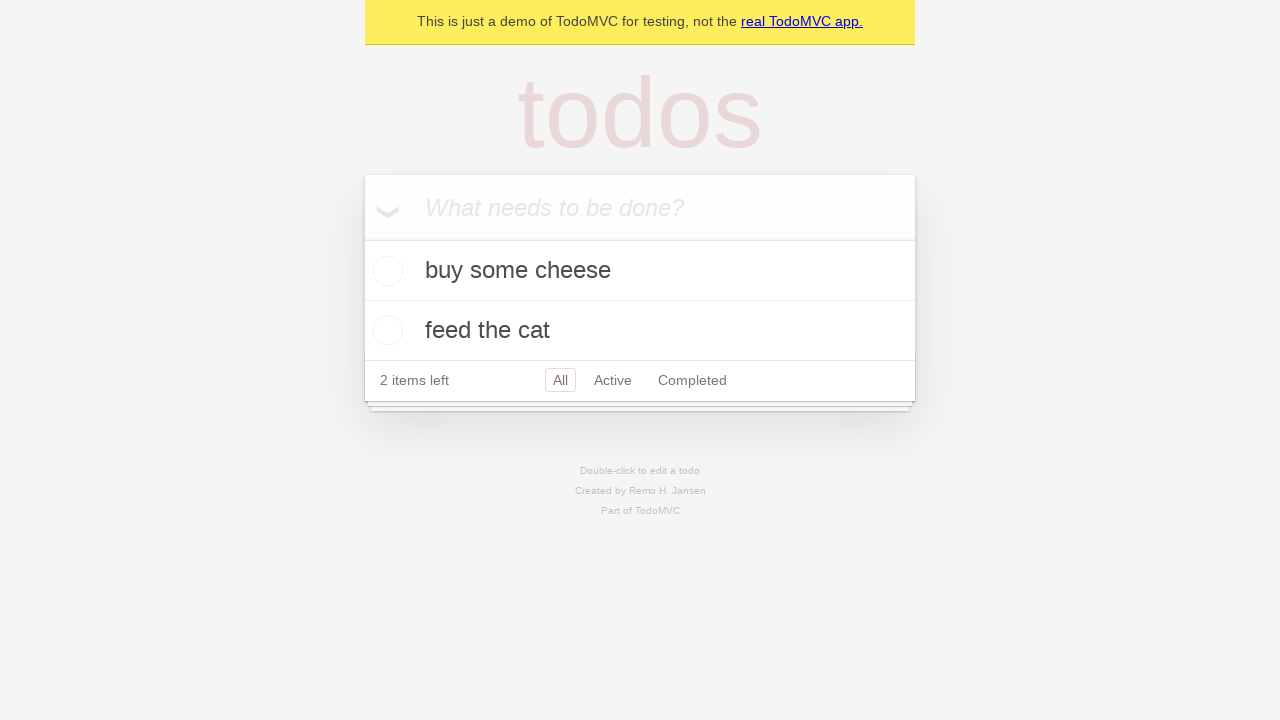

Marked first todo as complete at (385, 271) on internal:testid=[data-testid="todo-item"s] >> nth=0 >> internal:role=checkbox
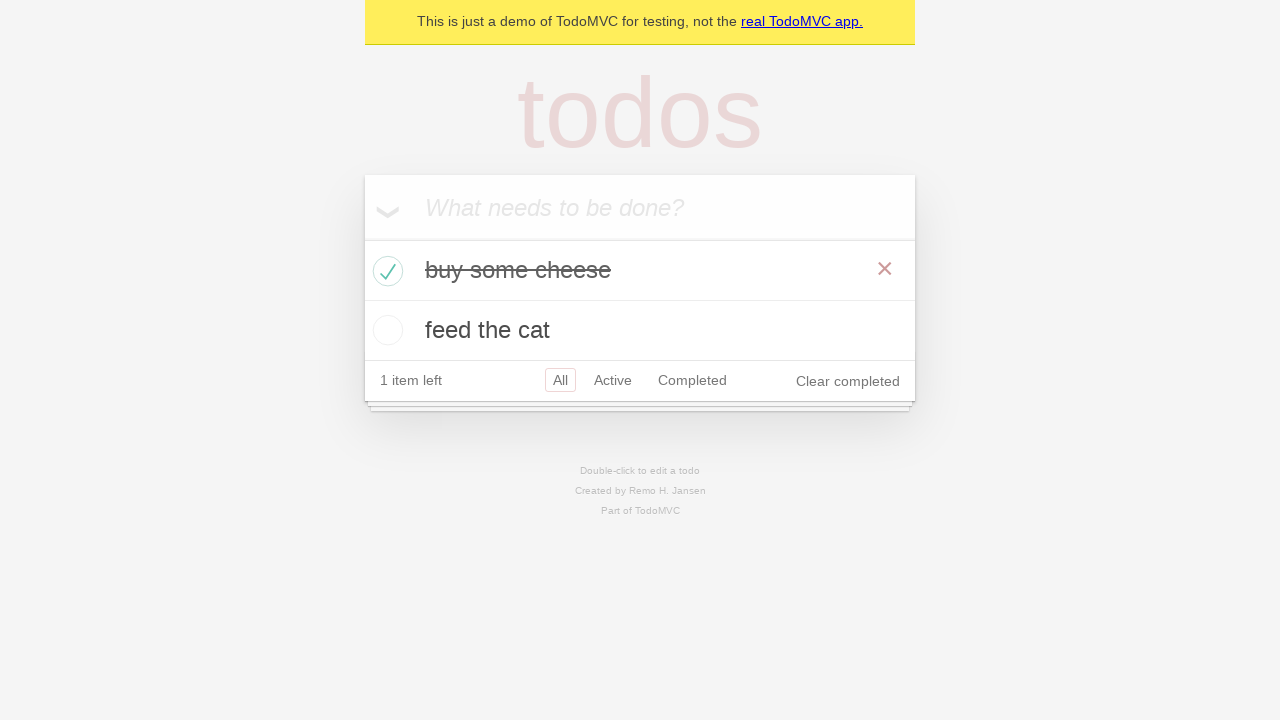

Reloaded the page
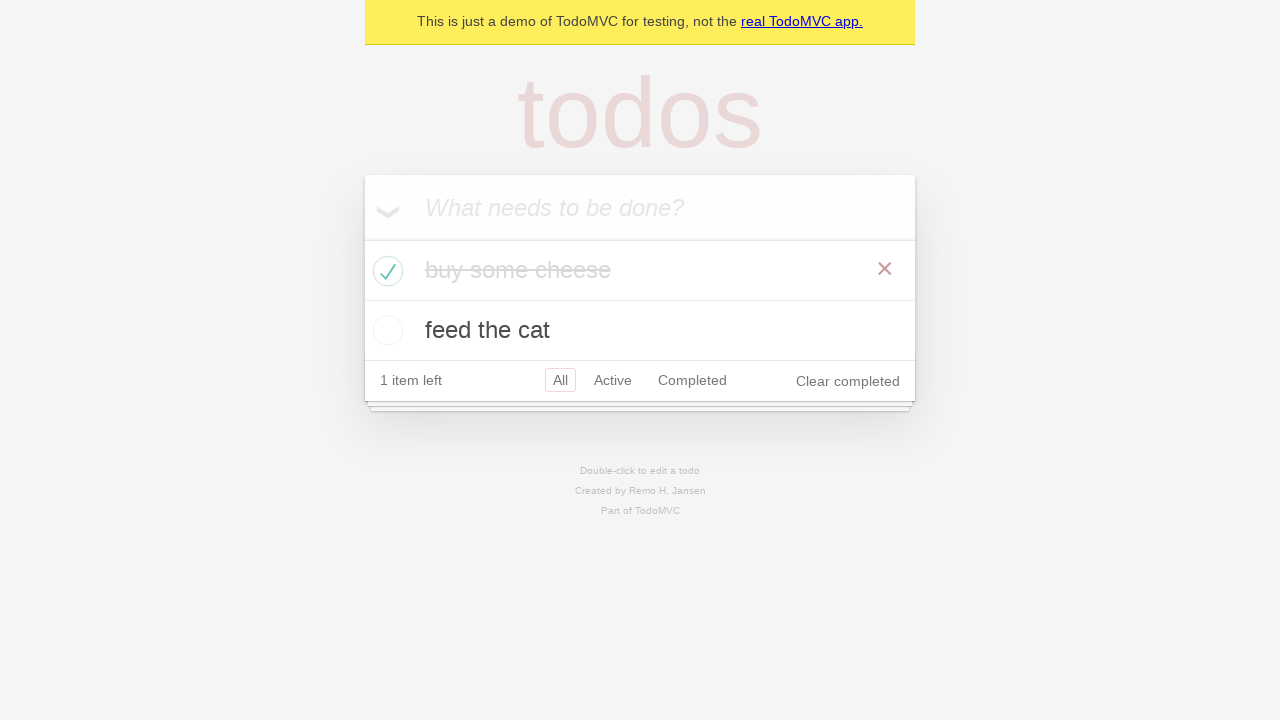

Waited for second todo item to reappear after page reload
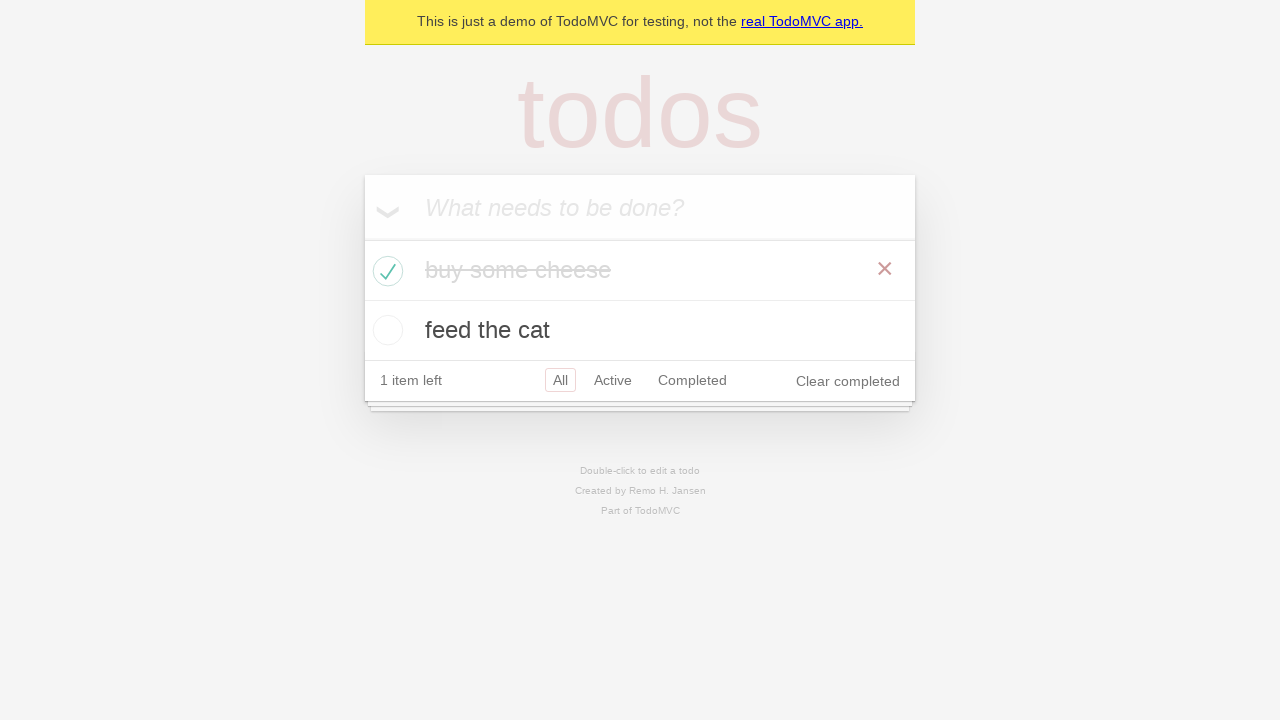

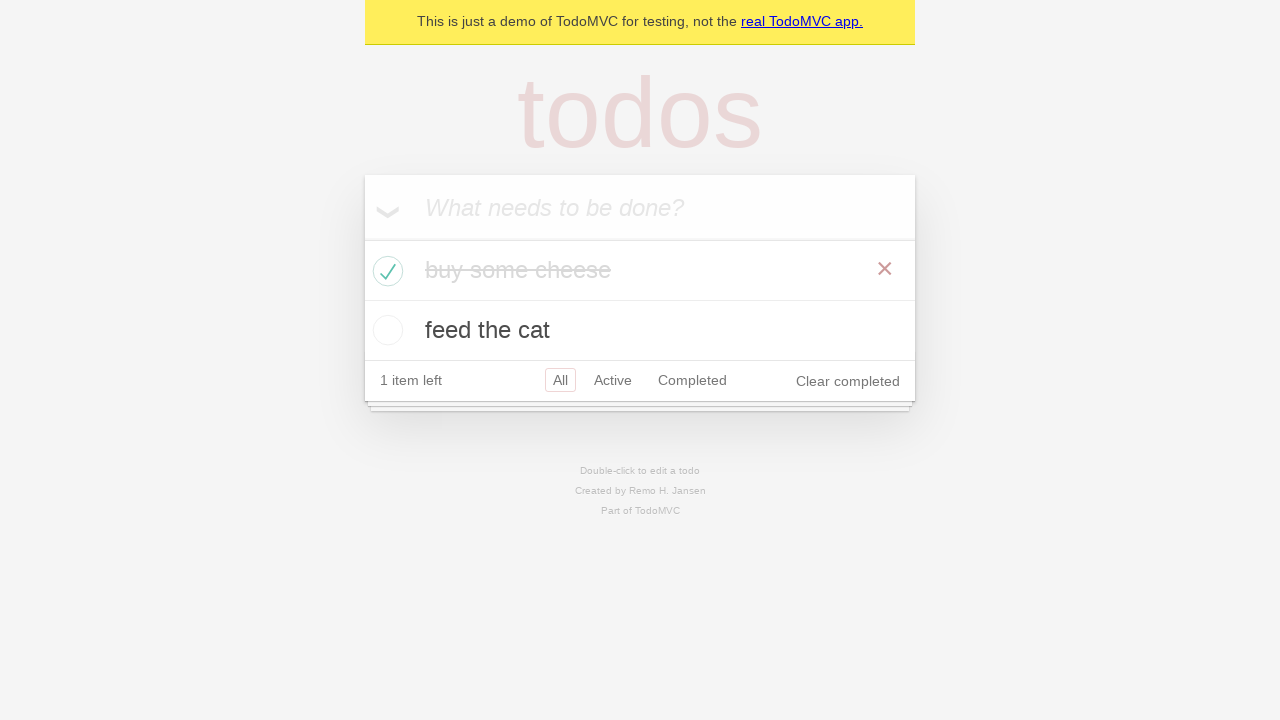